Tests that entering a number below 50 displays the correct error message "Number is too small"

Starting URL: https://kristinek.github.io/site/tasks/enter_a_number

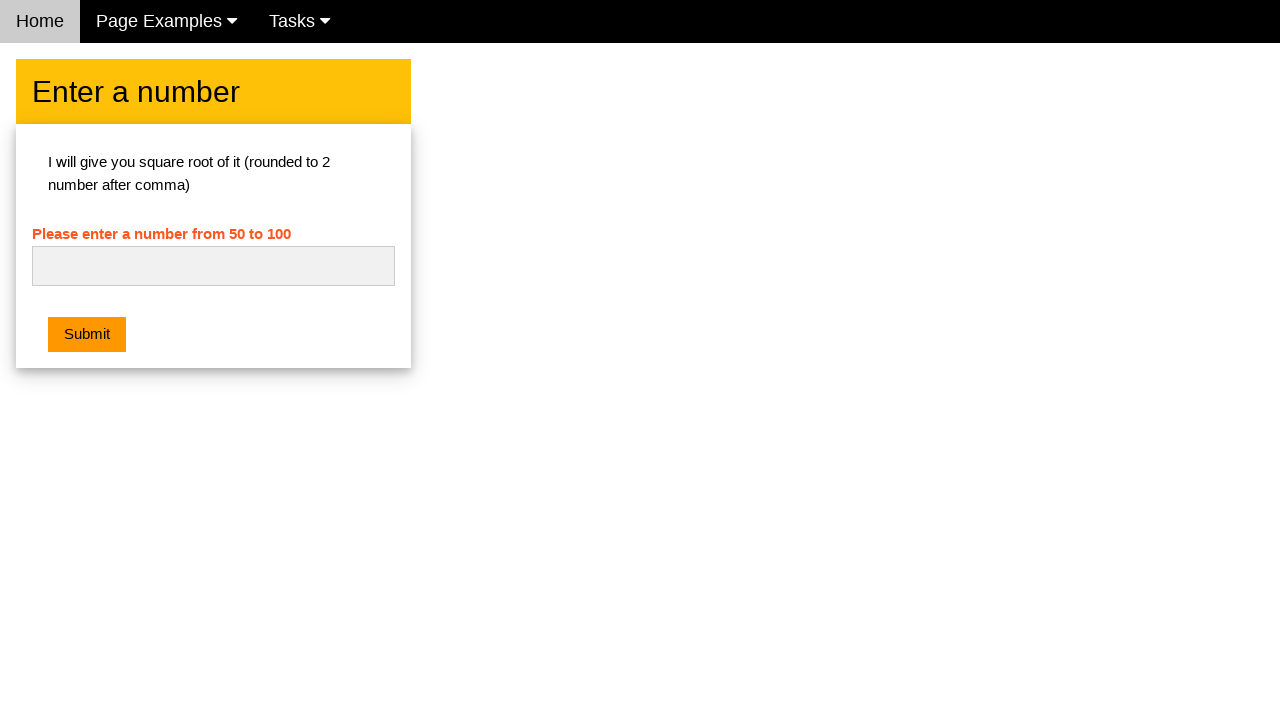

Navigated to enter_a_number task page
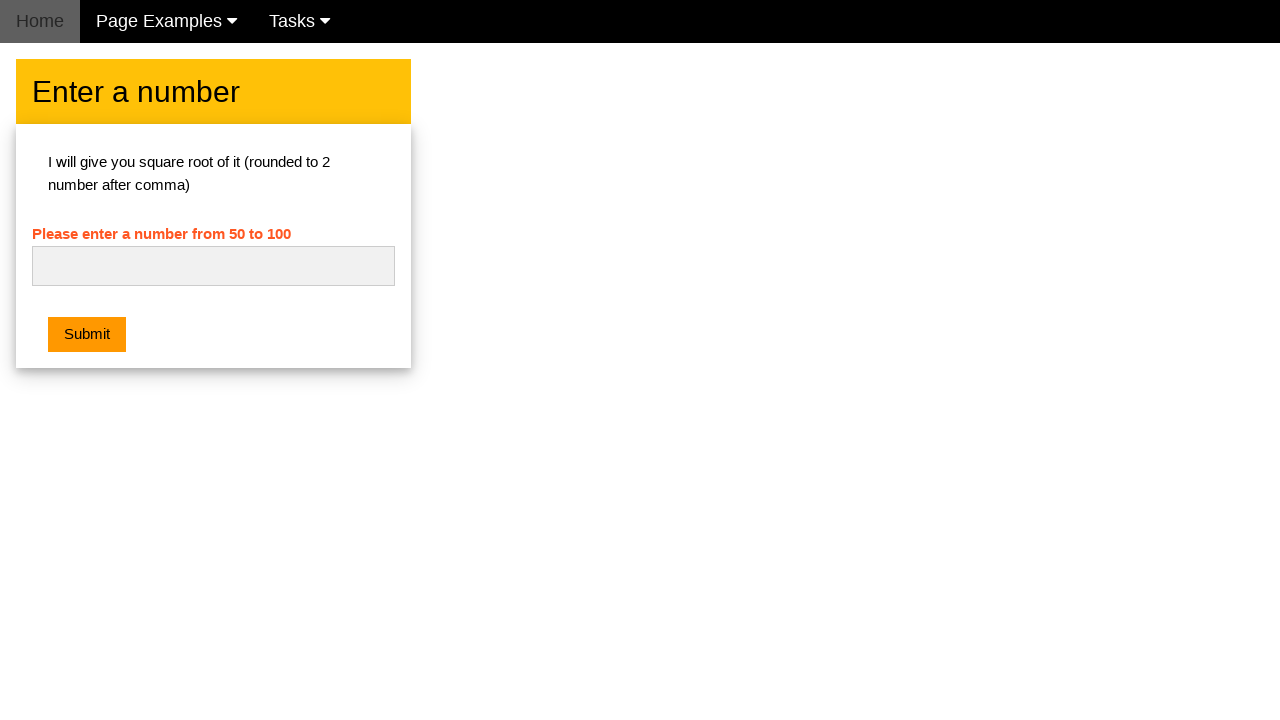

Entered number '30' which is below the minimum threshold of 50 on #numb
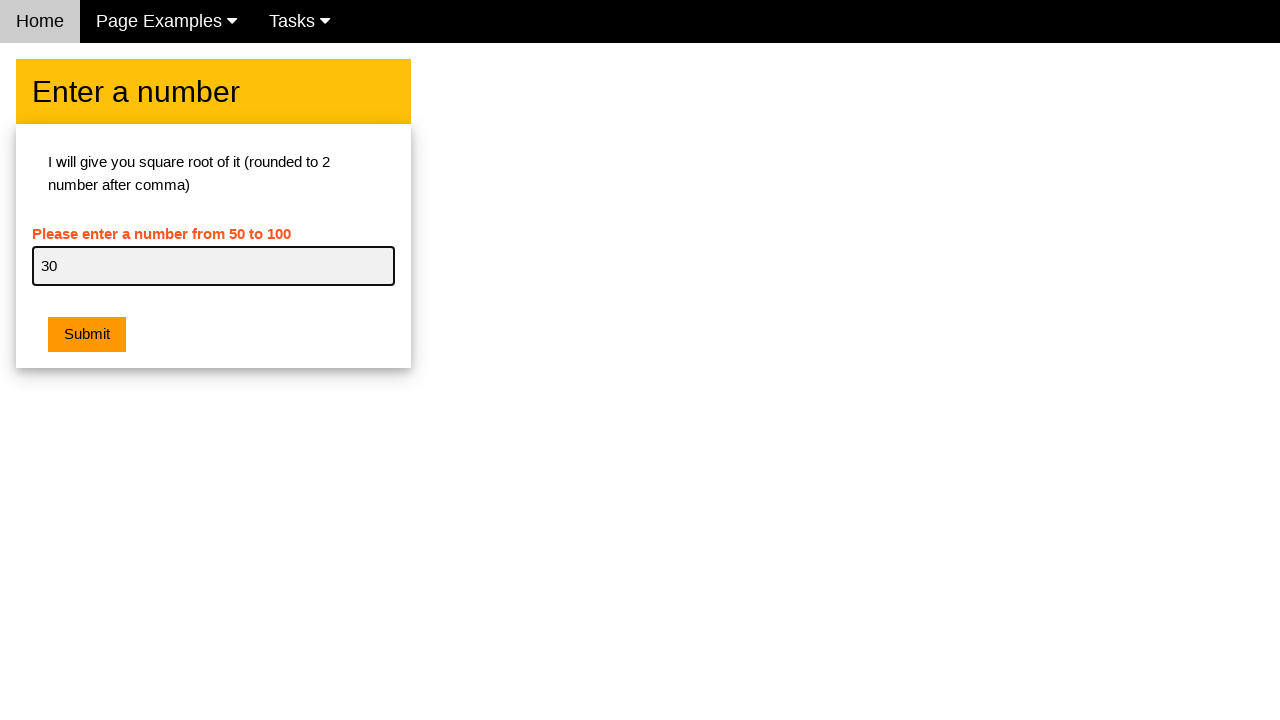

Clicked submit button to validate the number at (87, 335) on .w3-btn
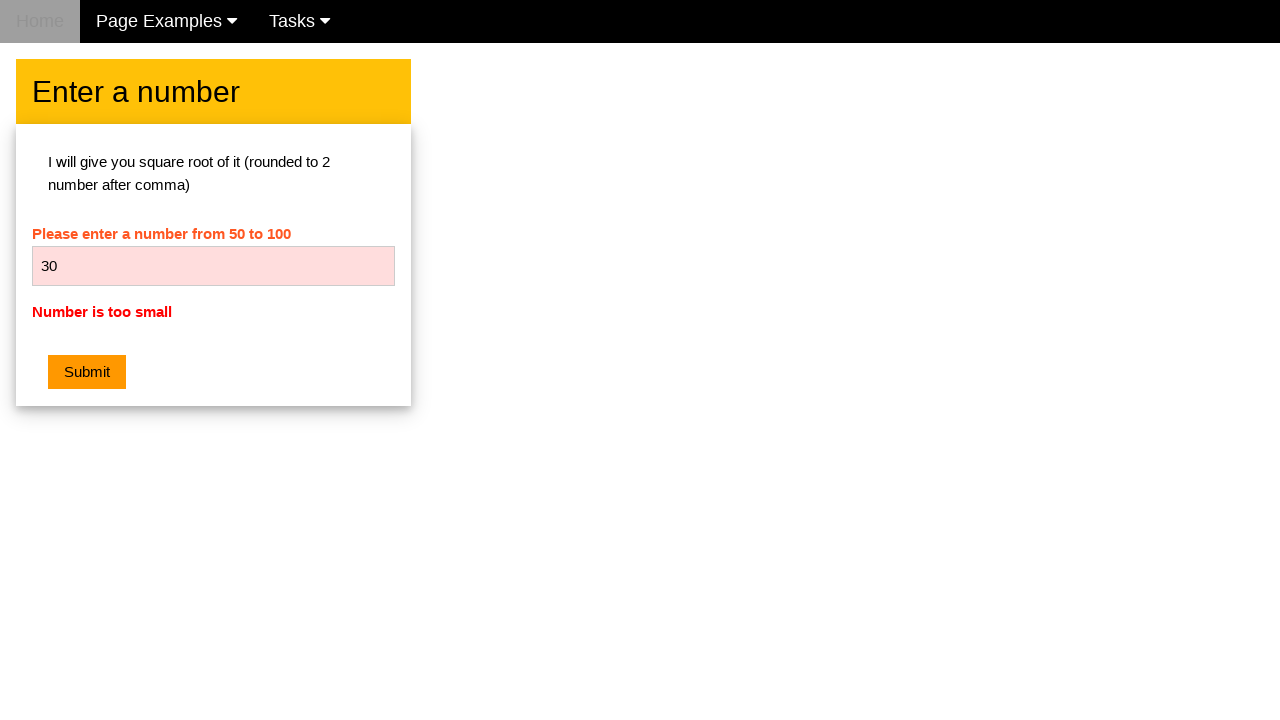

Retrieved error message text from error element
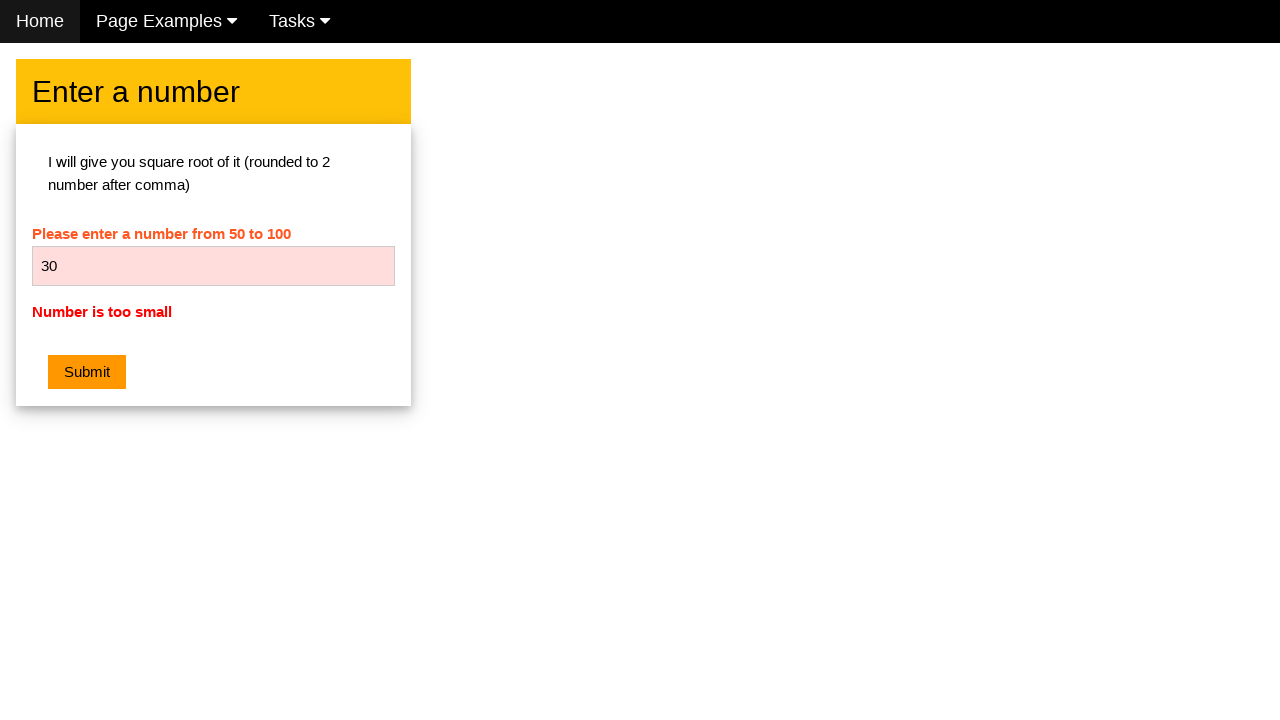

Verified error message displays 'Number is too small'
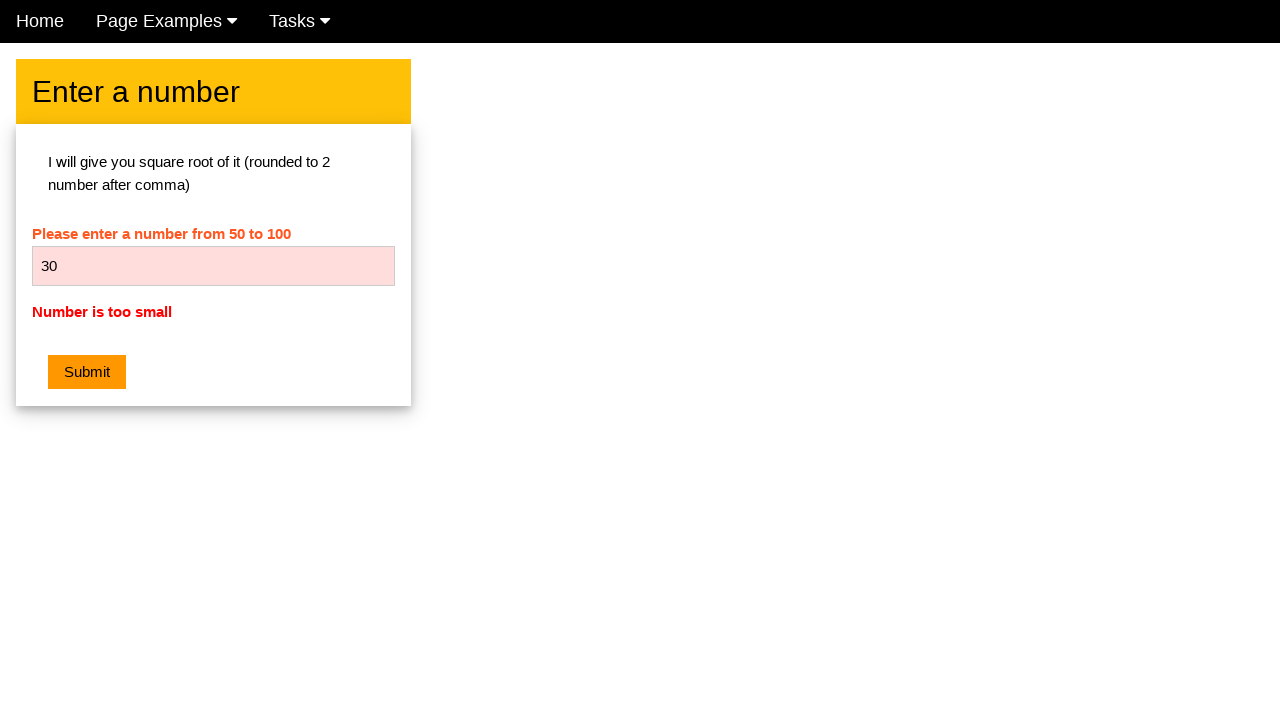

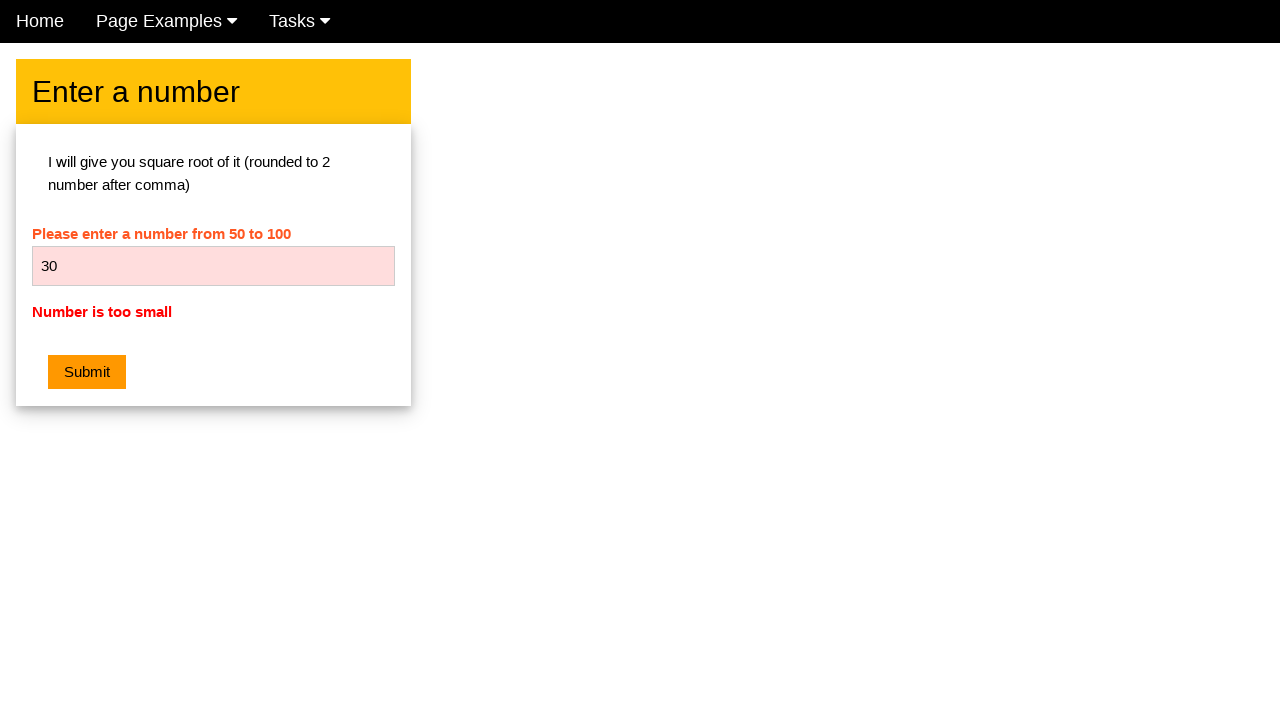